Clicks on Ride with us link in footer and handles popup

Starting URL: https://www.swiggy.com/

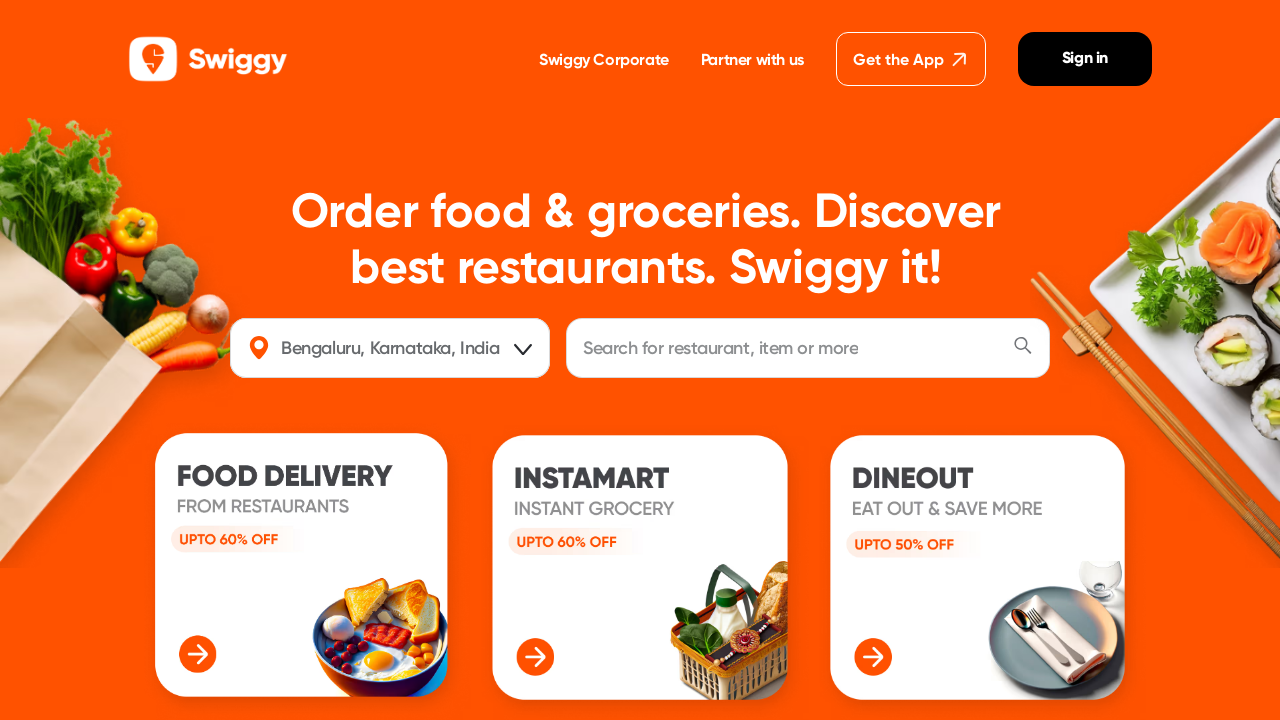

Clicked 'Ride with us' link in footer at (641, 361) on internal:role=link[name="Ride with us"i]
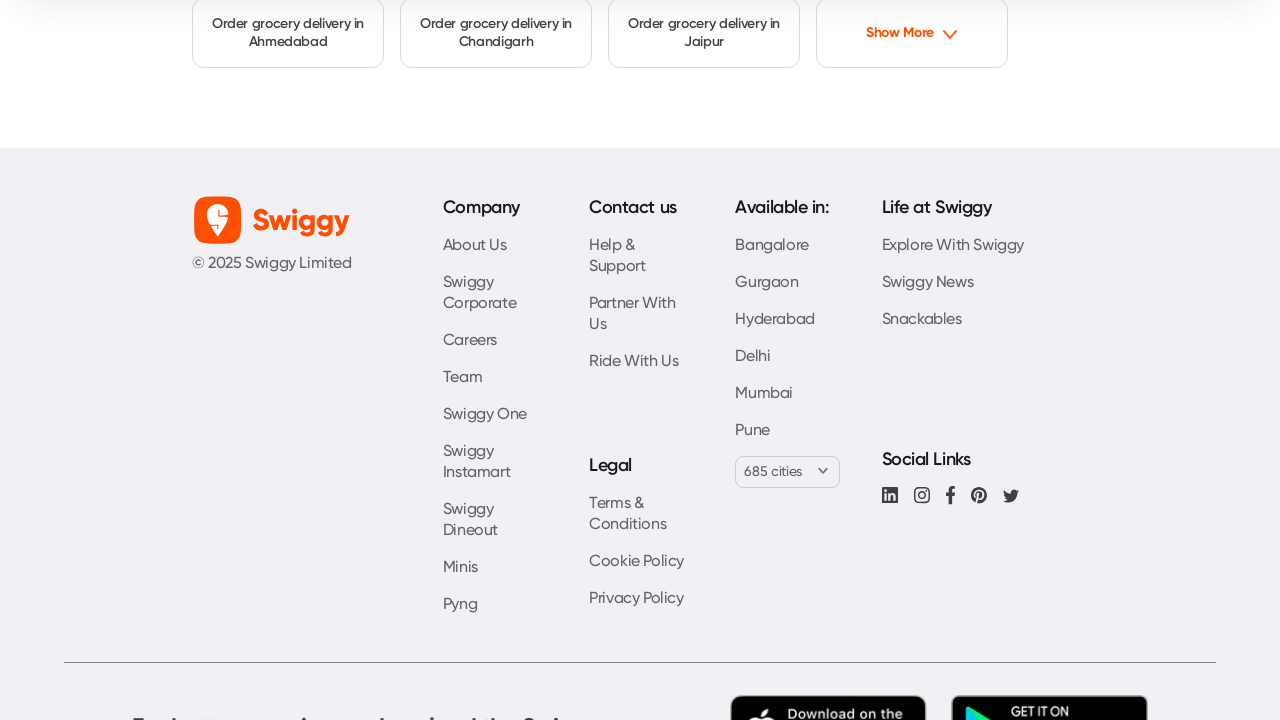

Popup window opened and captured
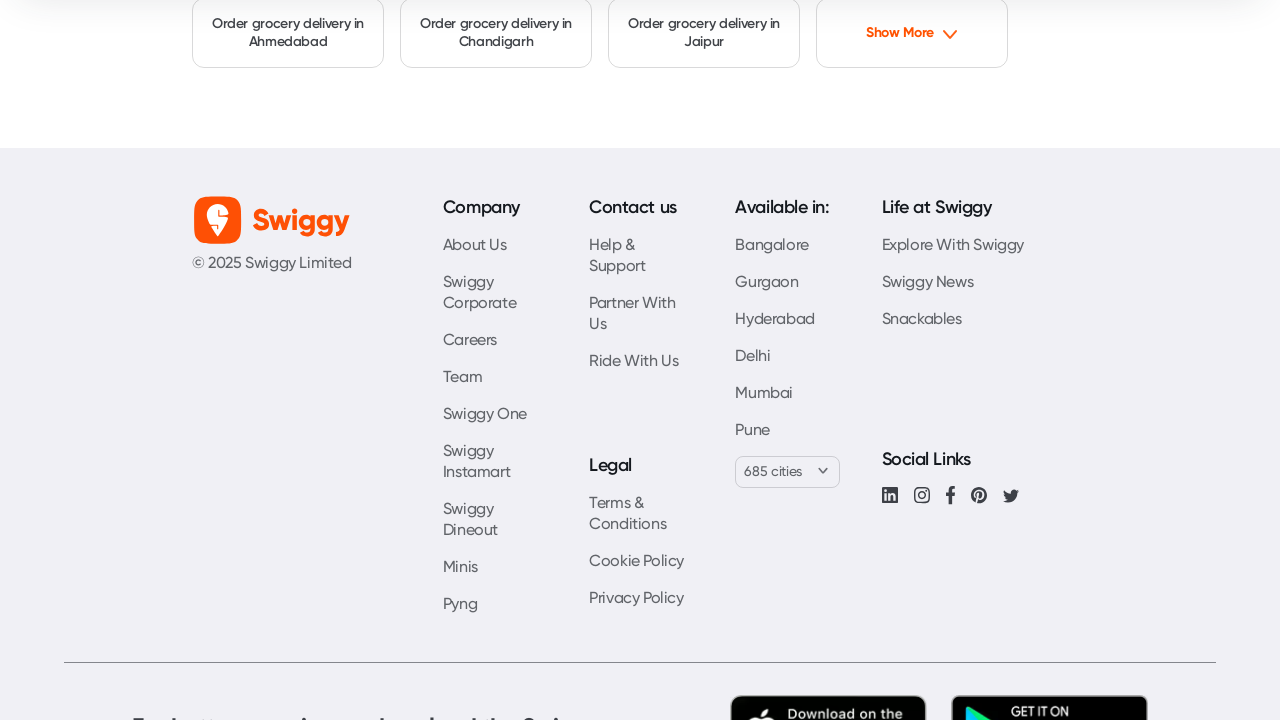

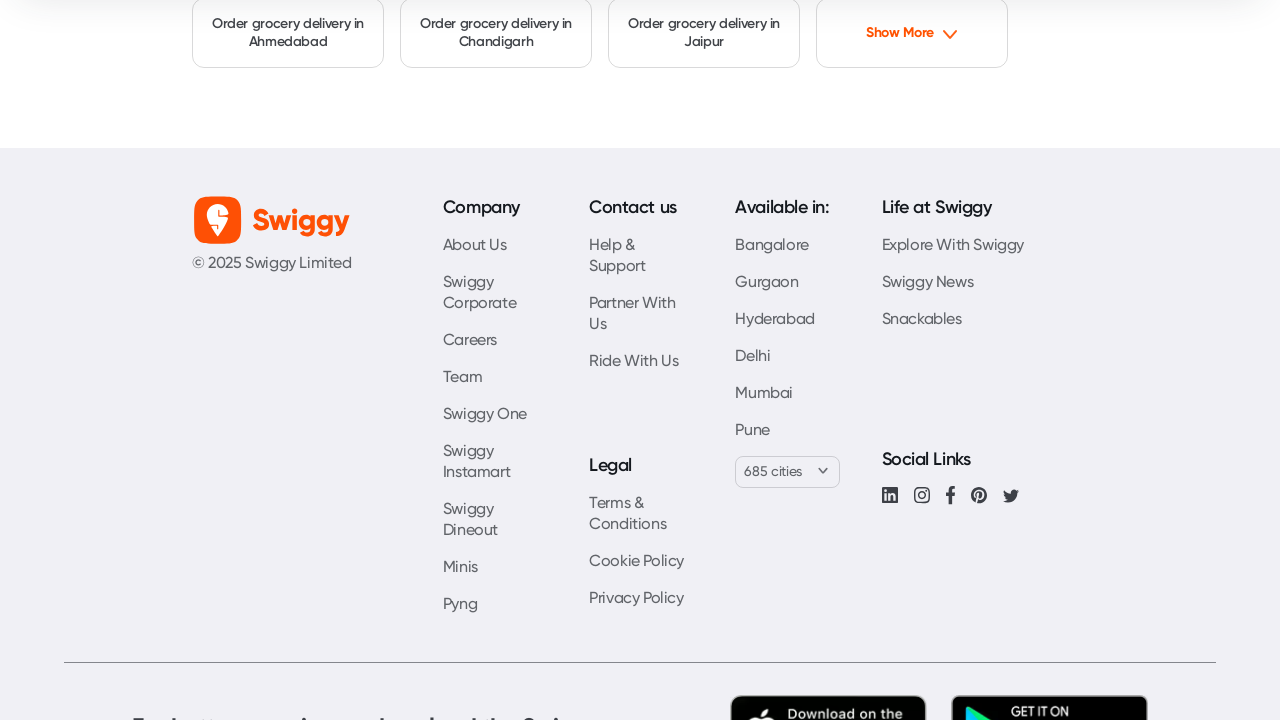